Searches for a specific text pattern in Table2 and clicks on any links found in the table

Starting URL: https://the-internet.herokuapp.com/tables

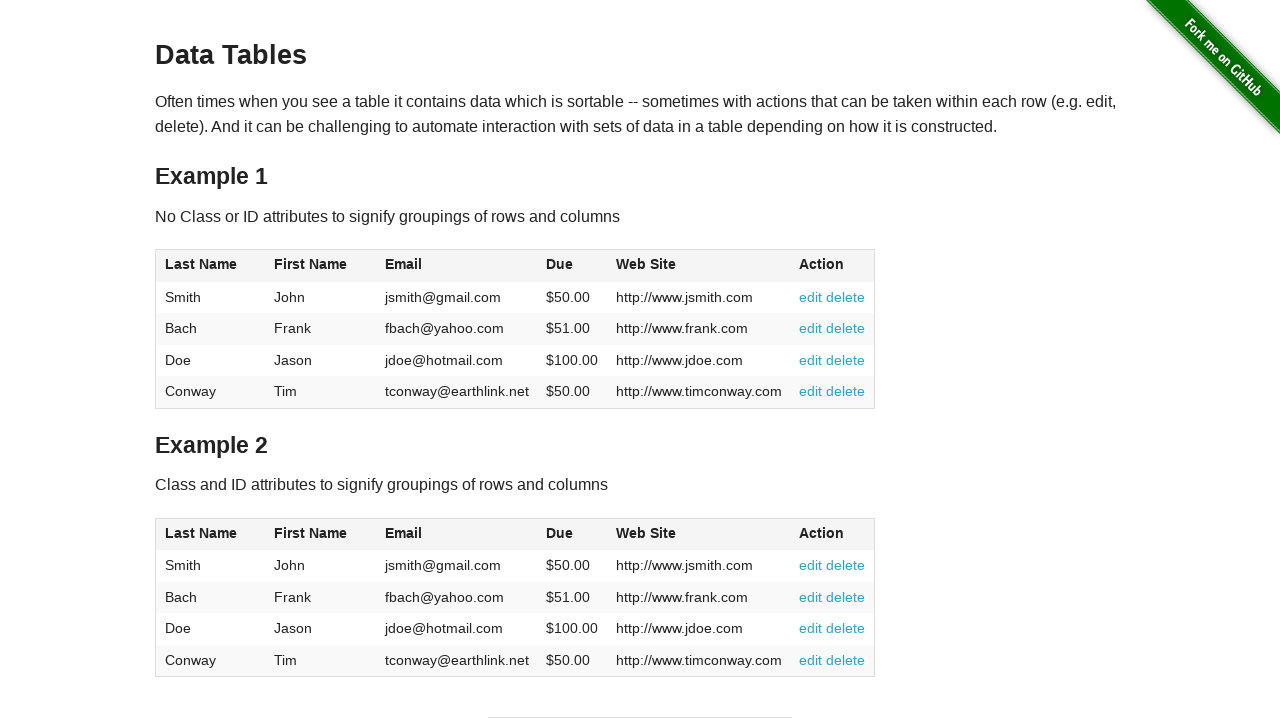

Located Table2 element
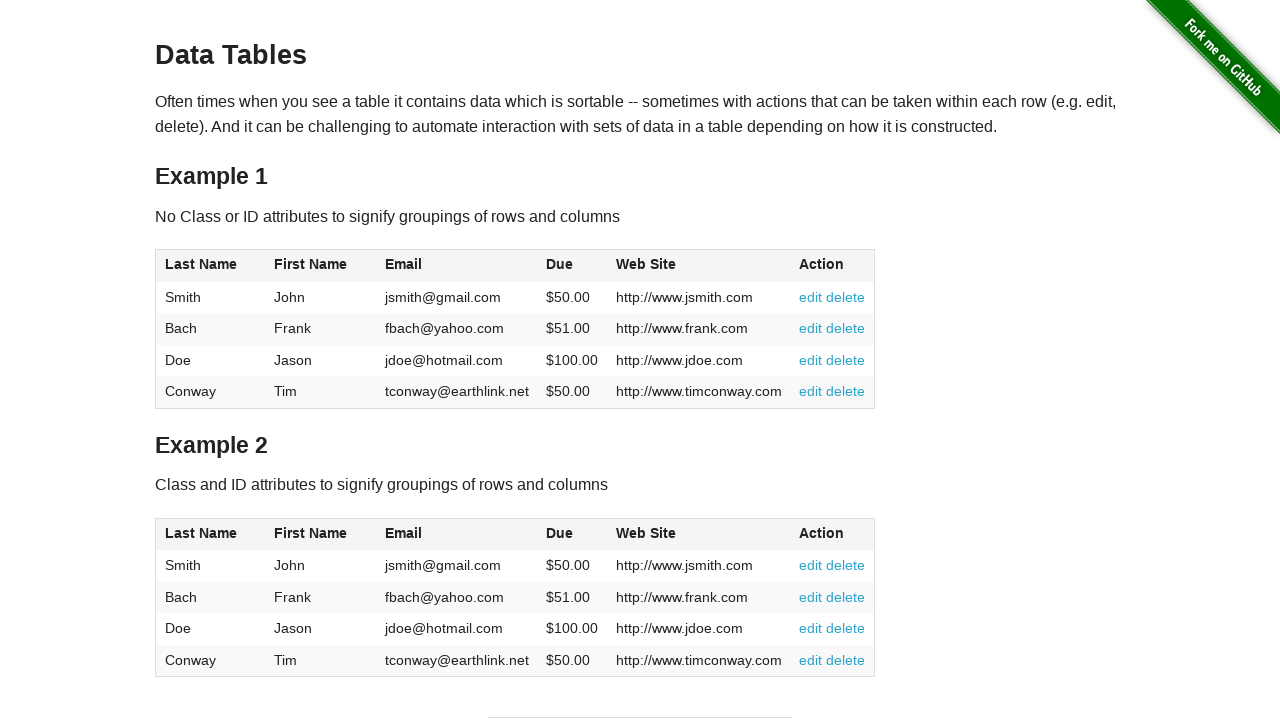

Found all links in Table2
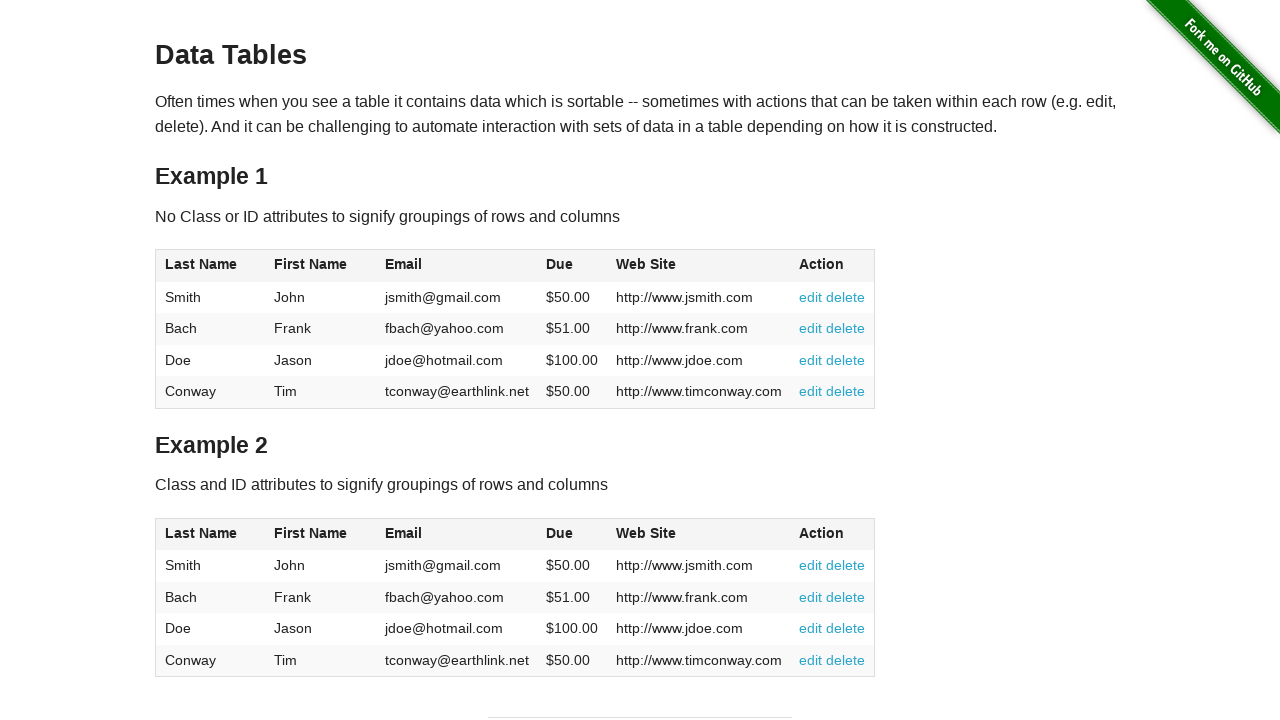

Clicked the first link found in Table2 at (811, 565) on #table2 >> a >> nth=0
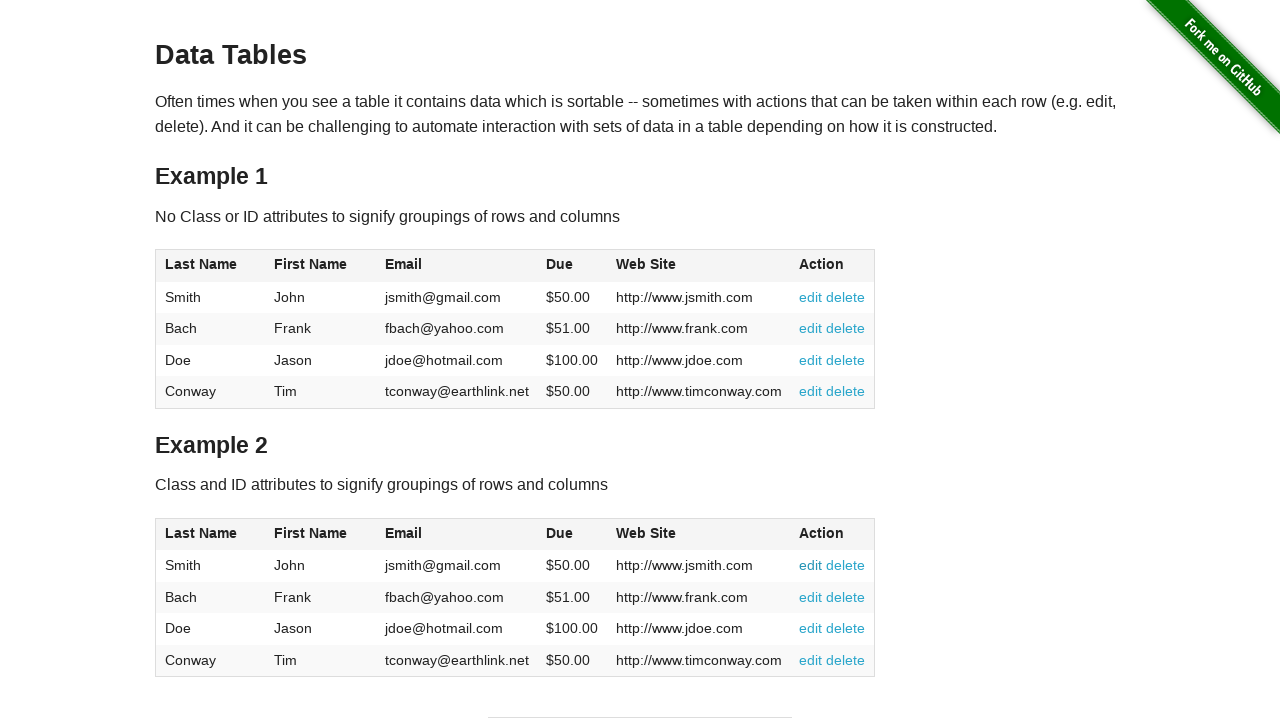

Navigated back to the tables page
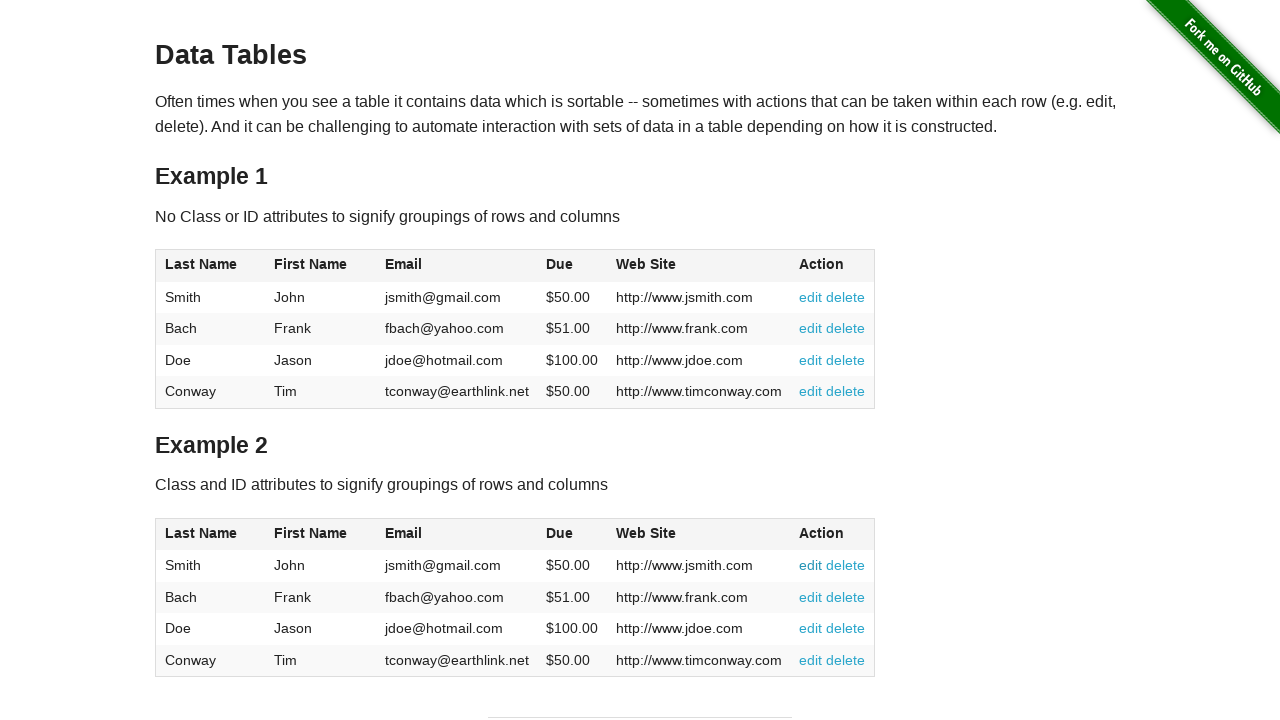

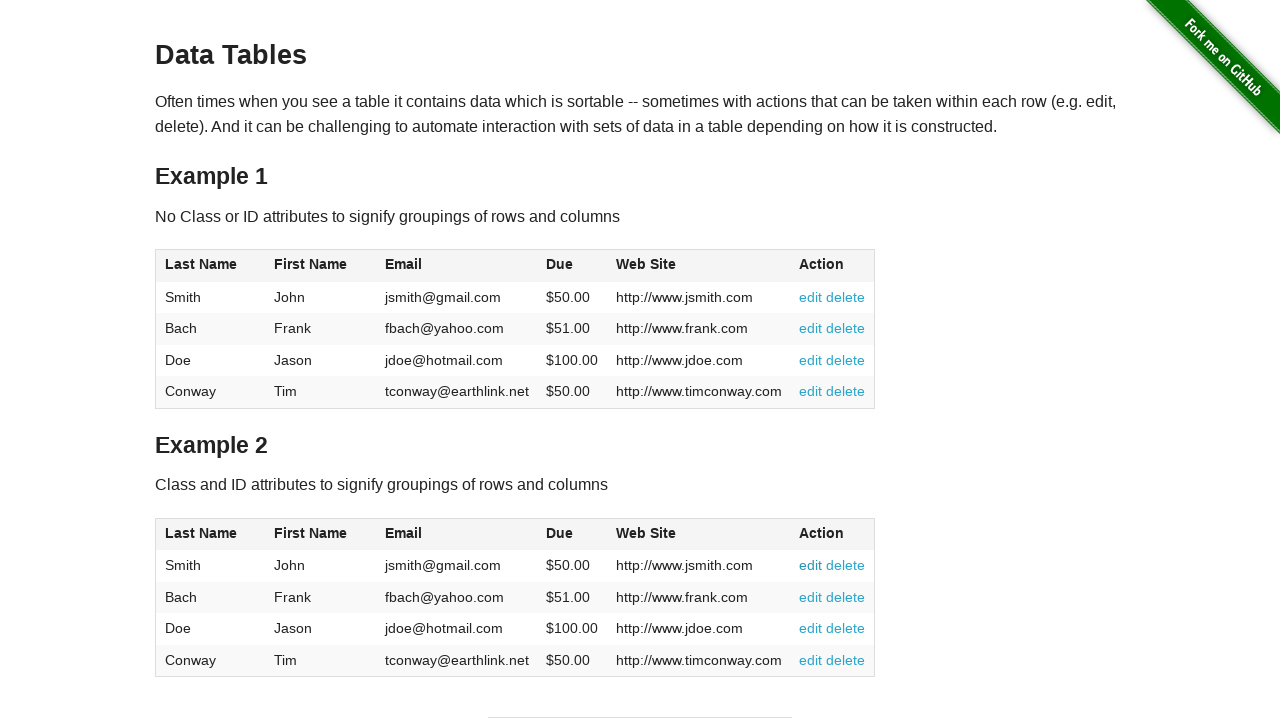